Tests clicking the Edit button on the LetCode test page and verifies that the Input section becomes visible

Starting URL: https://letcode.in/test

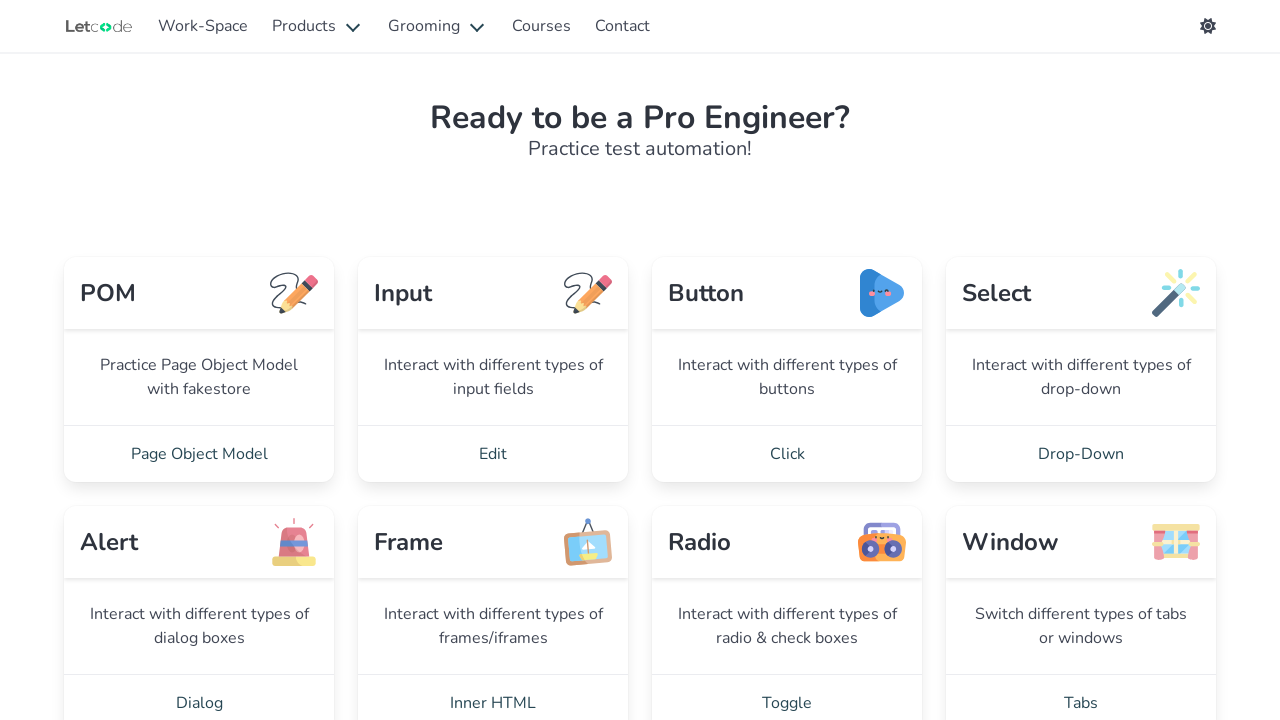

Navigated to LetCode test page
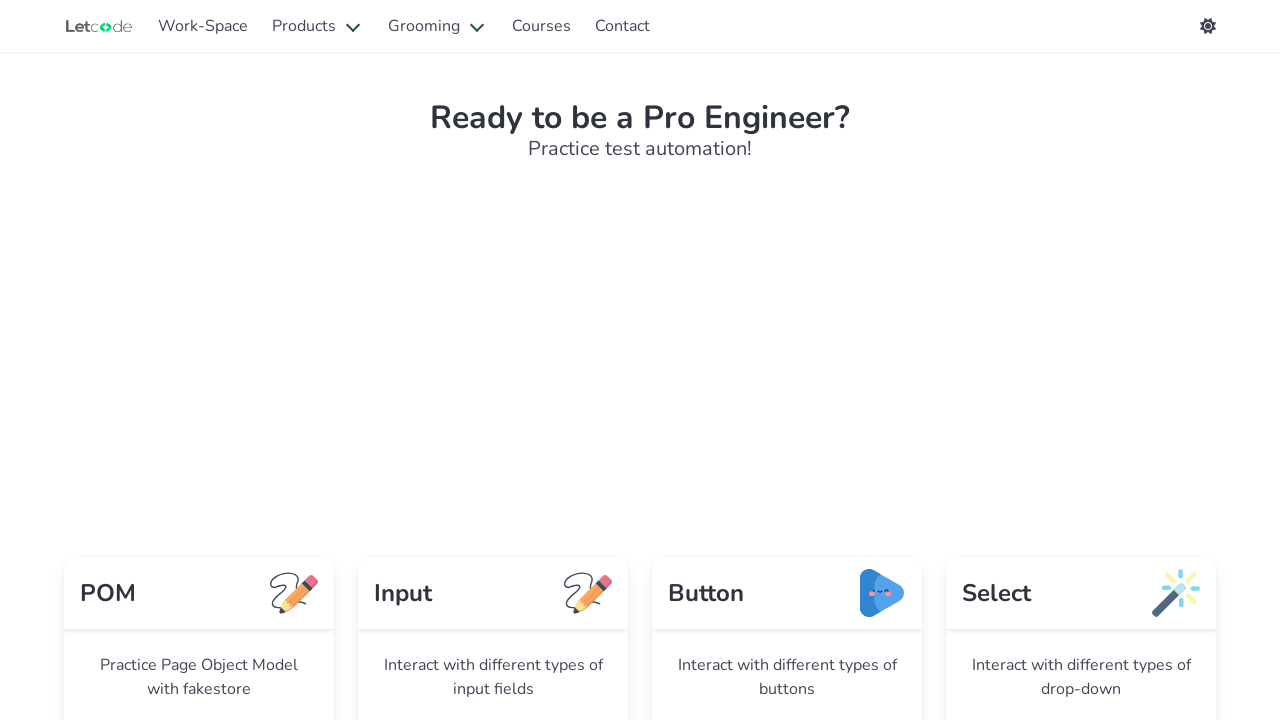

Clicked the Edit button at (493, 360) on text=Edit
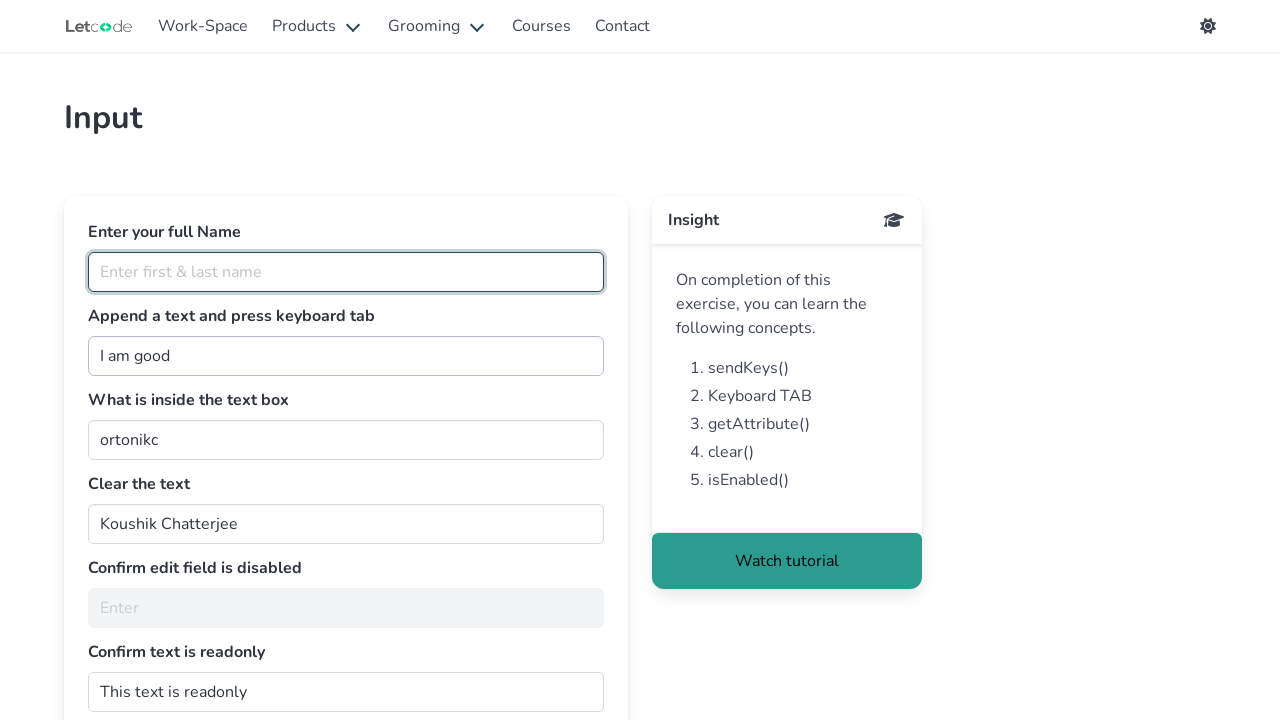

Input section became visible
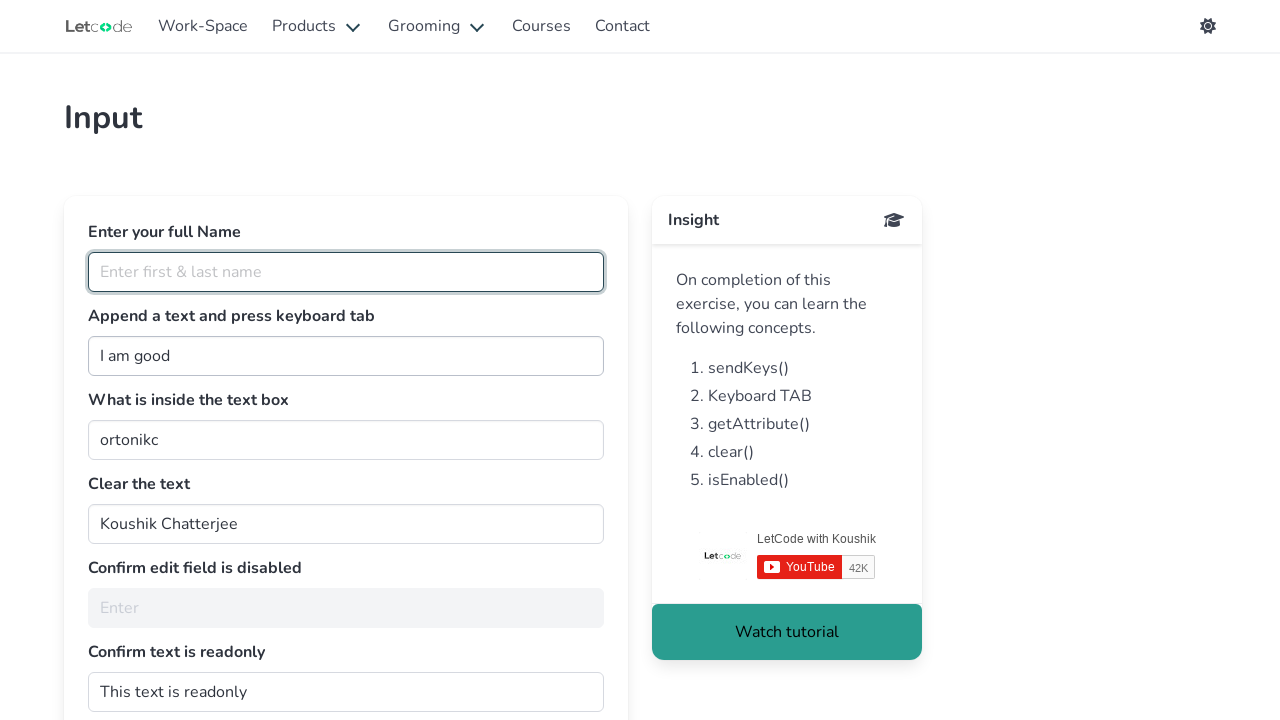

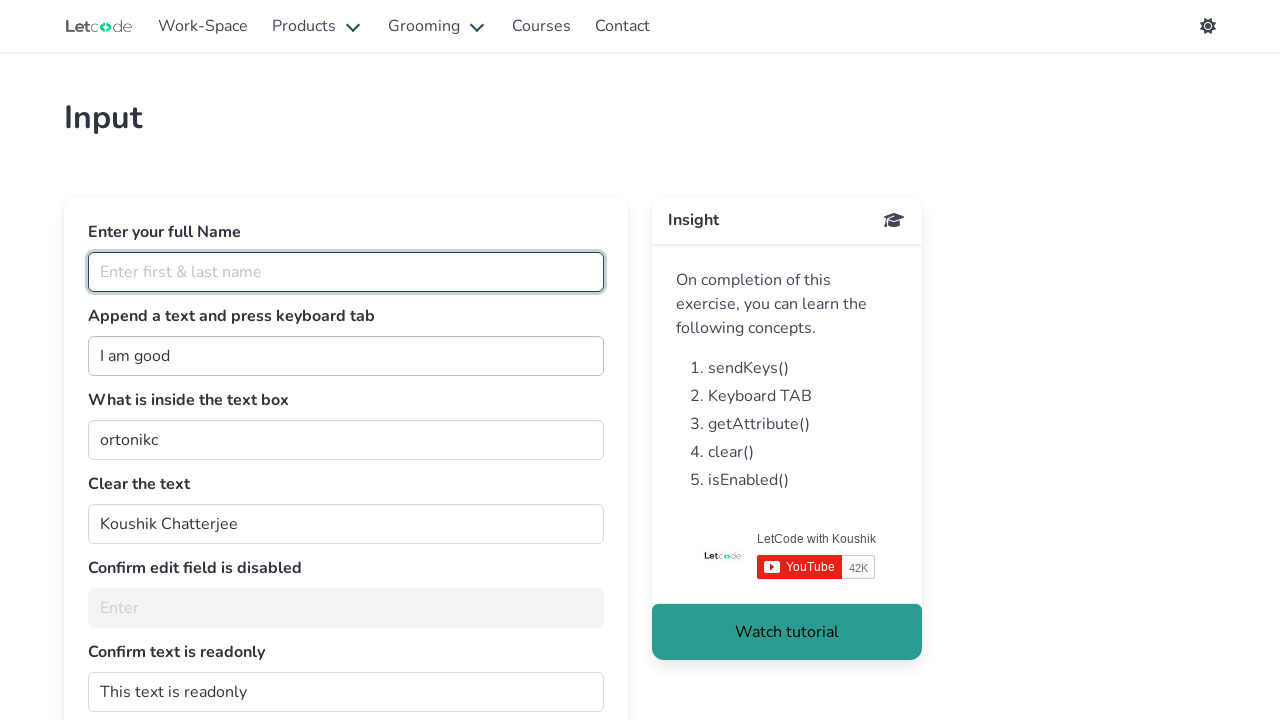